Tests clicking on an SVG element on the QSpiders demo application homepage

Starting URL: https://demoapps.qspiders.com/

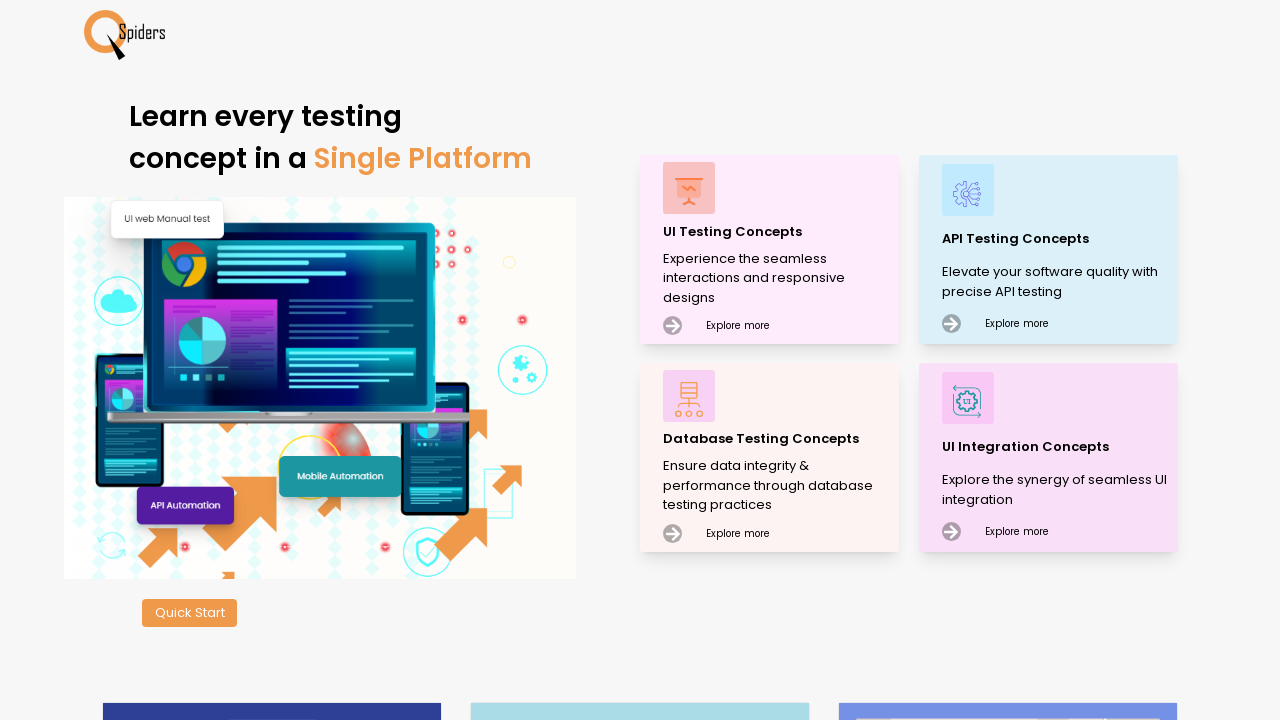

Navigated to QSpiders demo application homepage
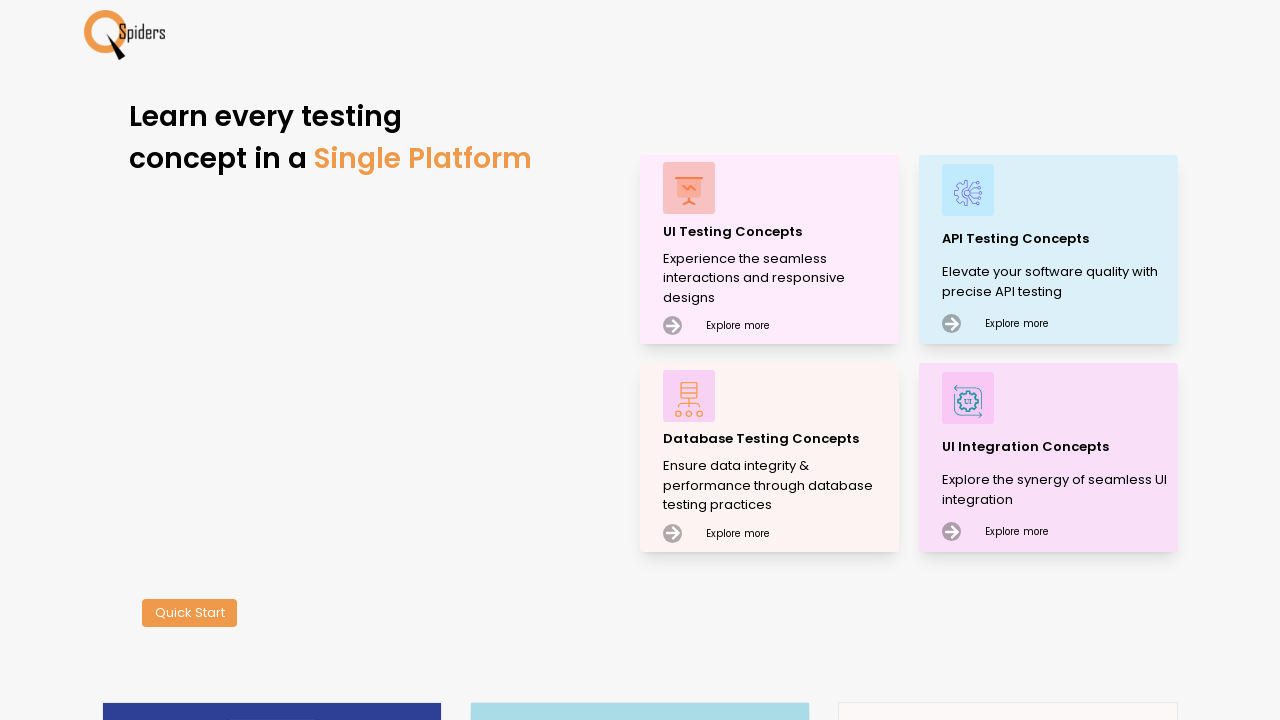

Clicked on the first SVG element on the page at (672, 326) on (//*[local-name()='svg'])[1]
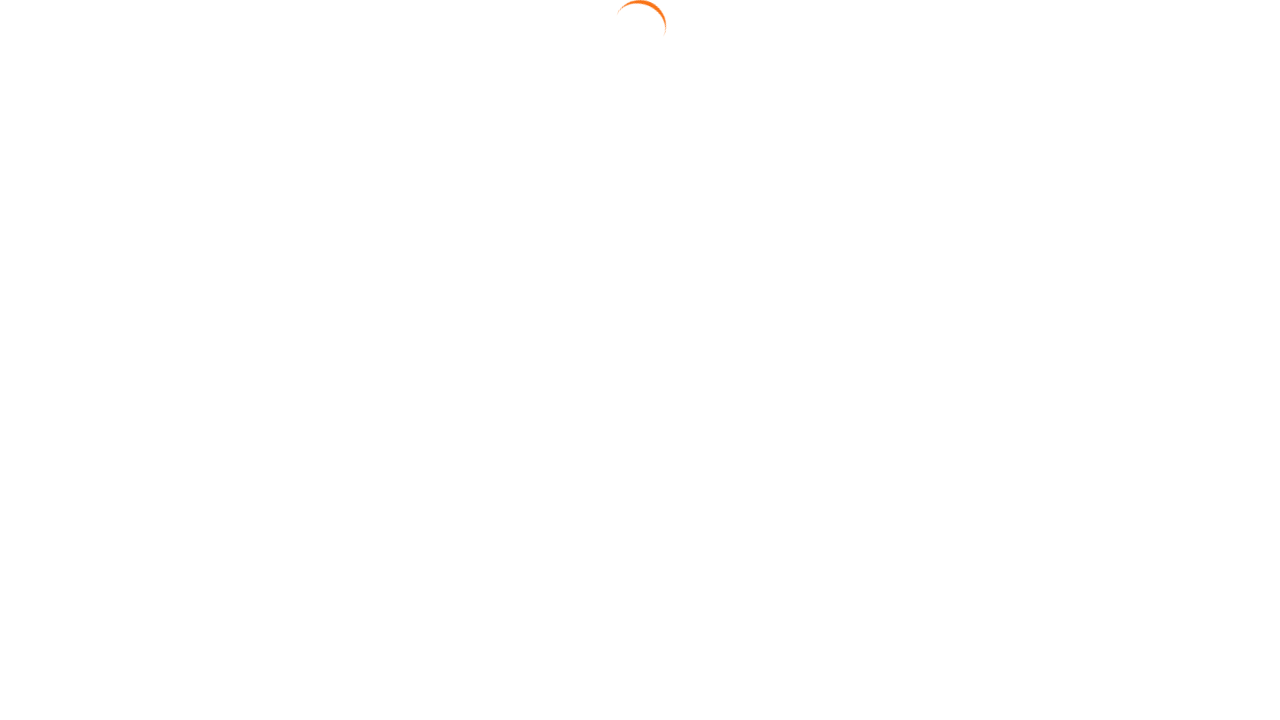

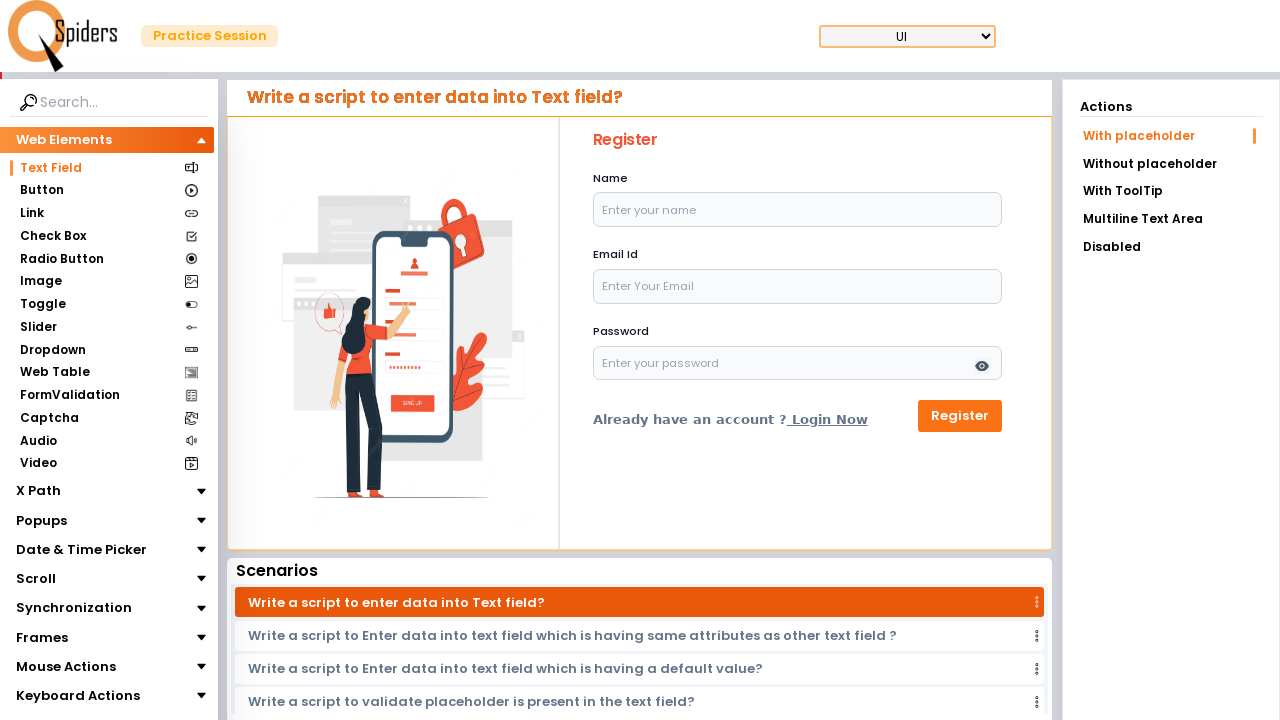